Tests pagination functionality by navigating through product pages using next and previous buttons

Starting URL: https://www.demoblaze.com/

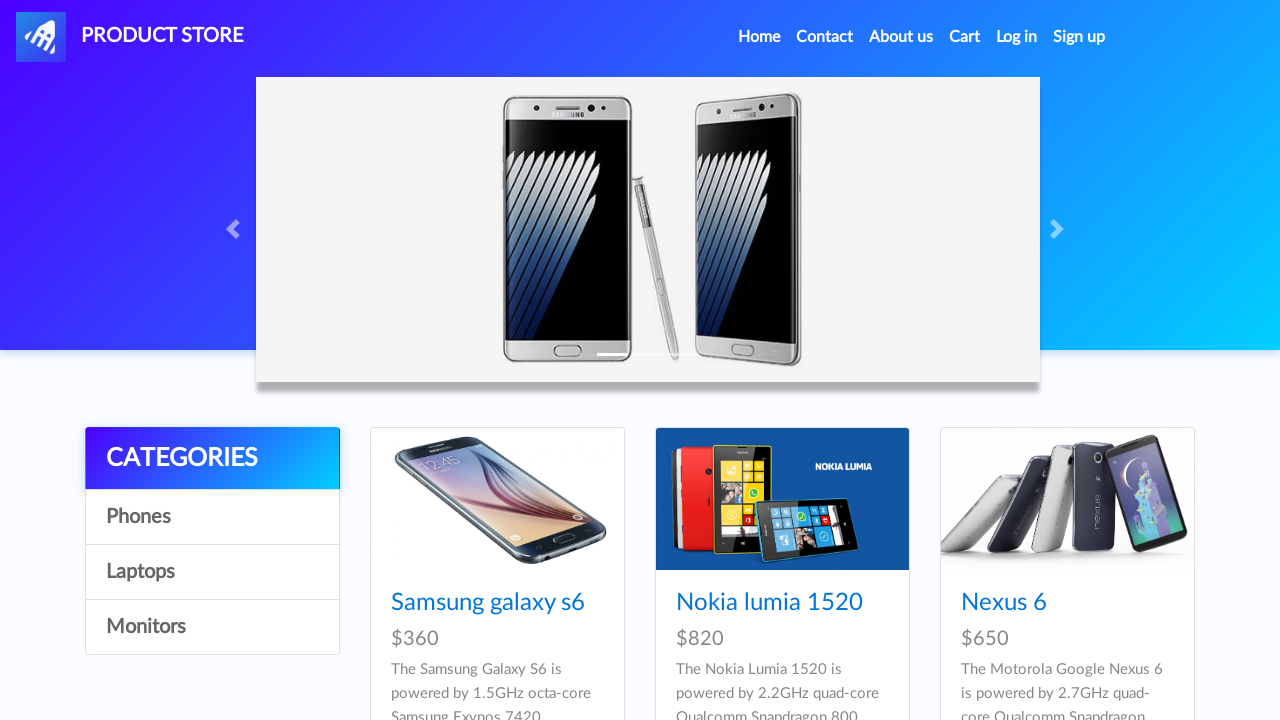

Clicked next button to navigate to next product page at (1166, 385) on #next2
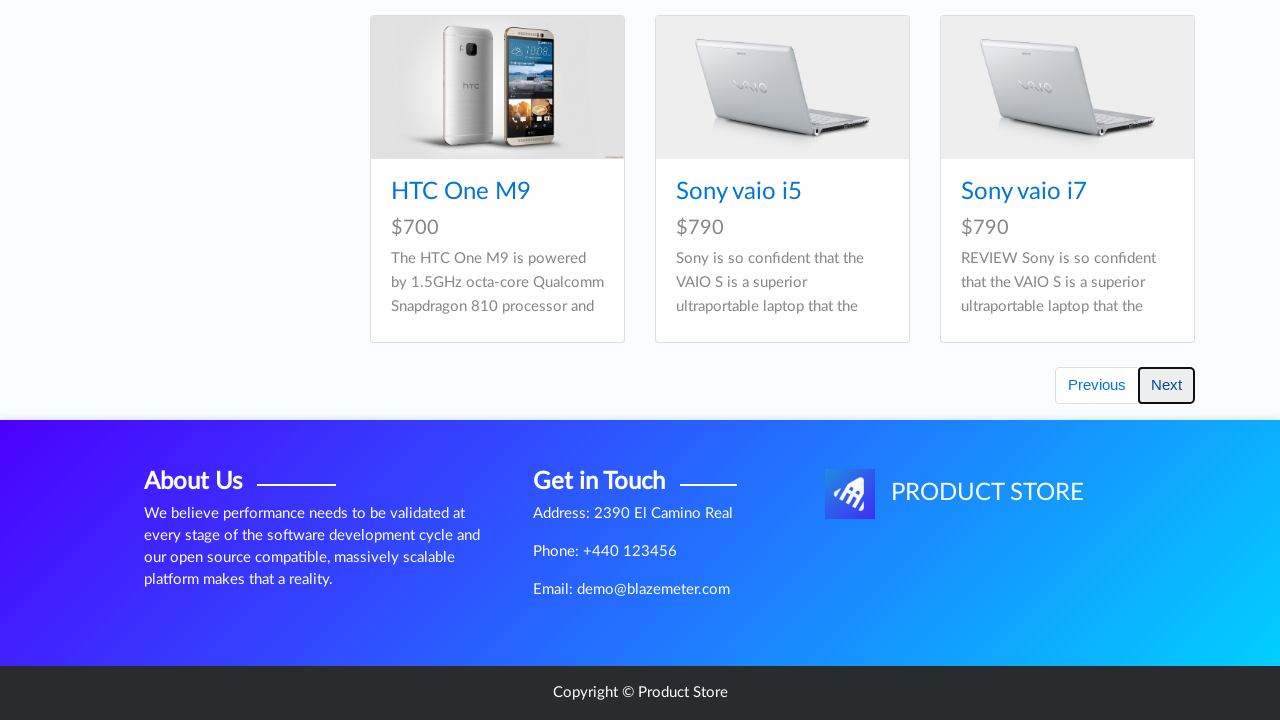

Waited 1 second for page content to load
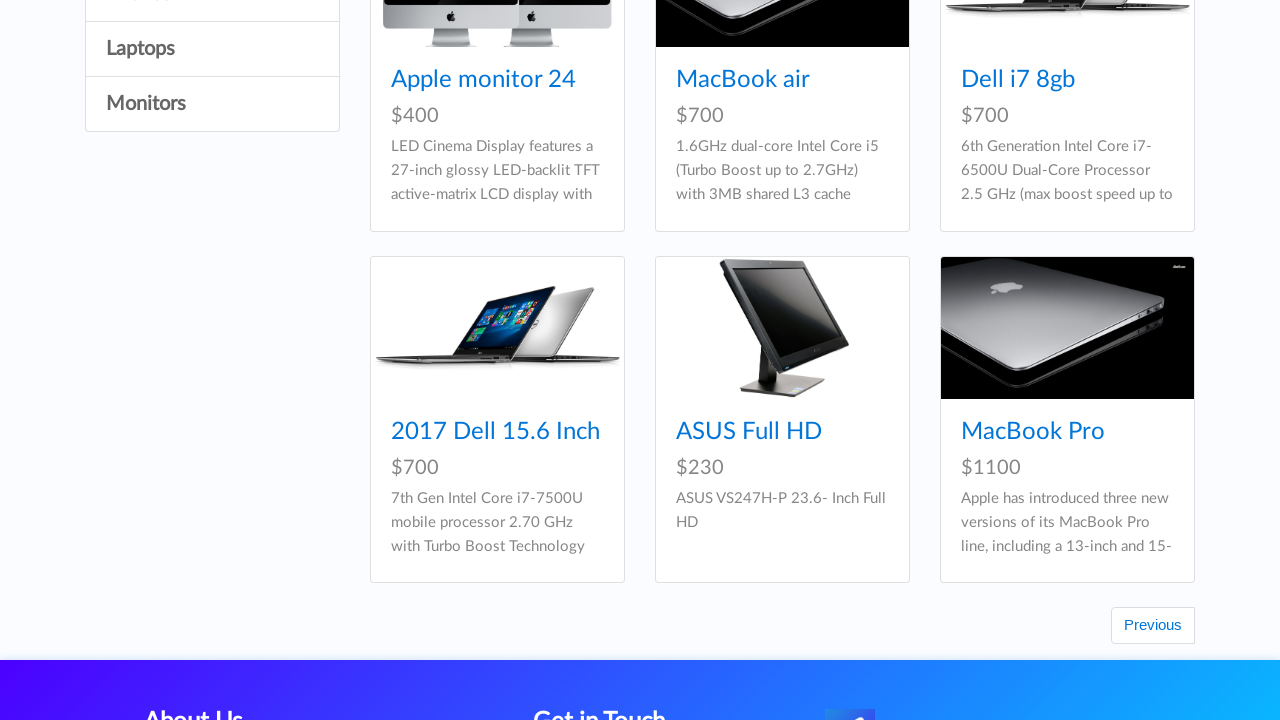

Clicked previous button to navigate back to previous product page at (1153, 626) on #prev2
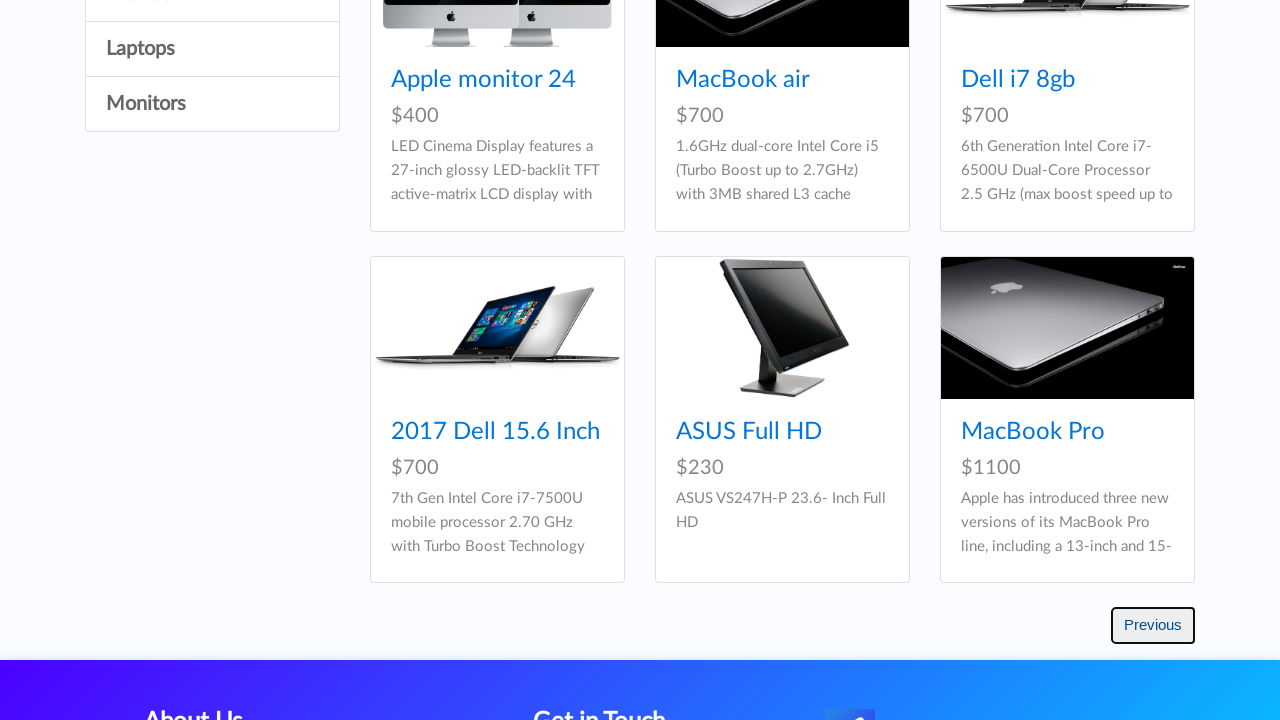

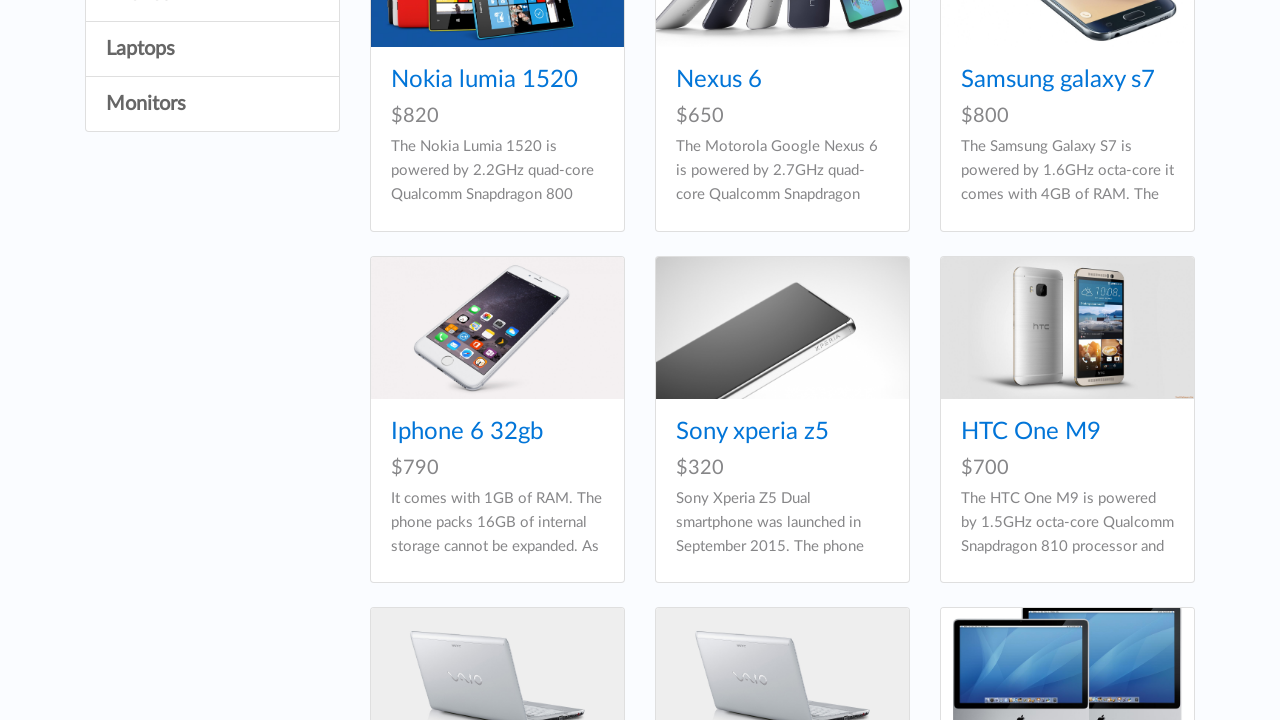